Navigates to a Polish entertainment news website and executes JavaScript to ensure all div elements are displayed by setting their display style to 'block'.

Starting URL: https://www.pudelek.pl

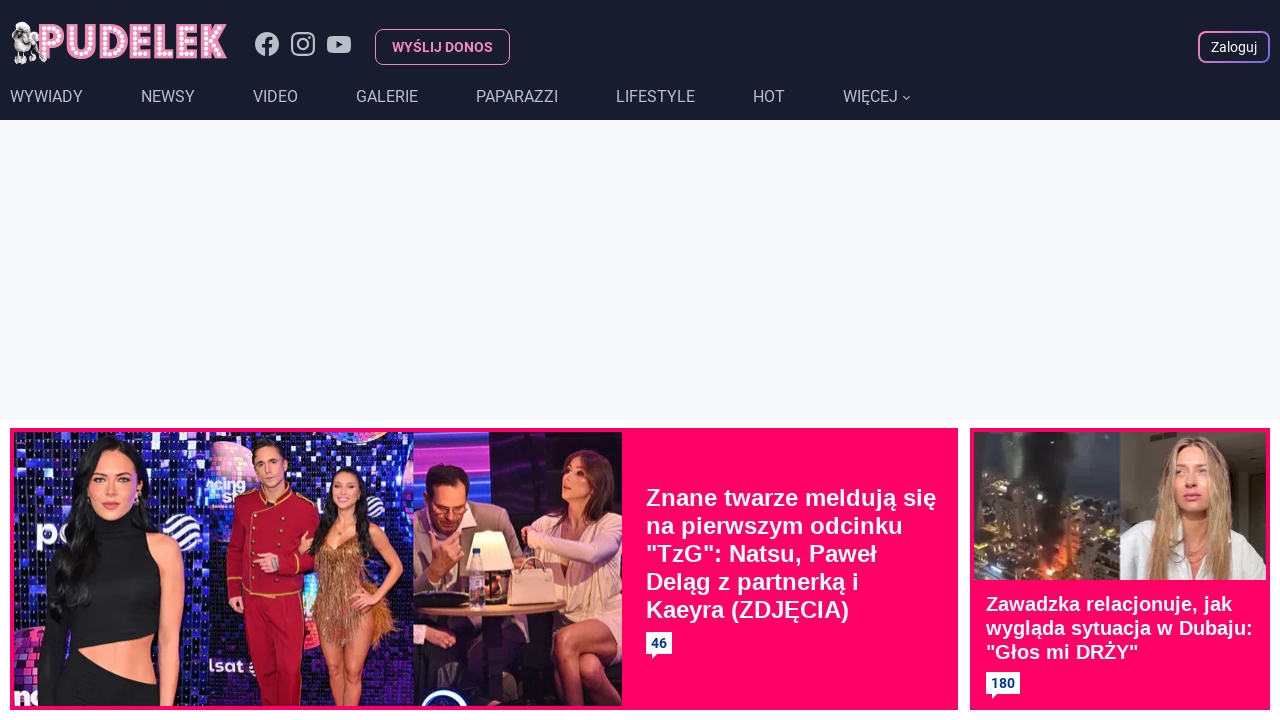

Navigated to Polish entertainment news website pudelek.pl
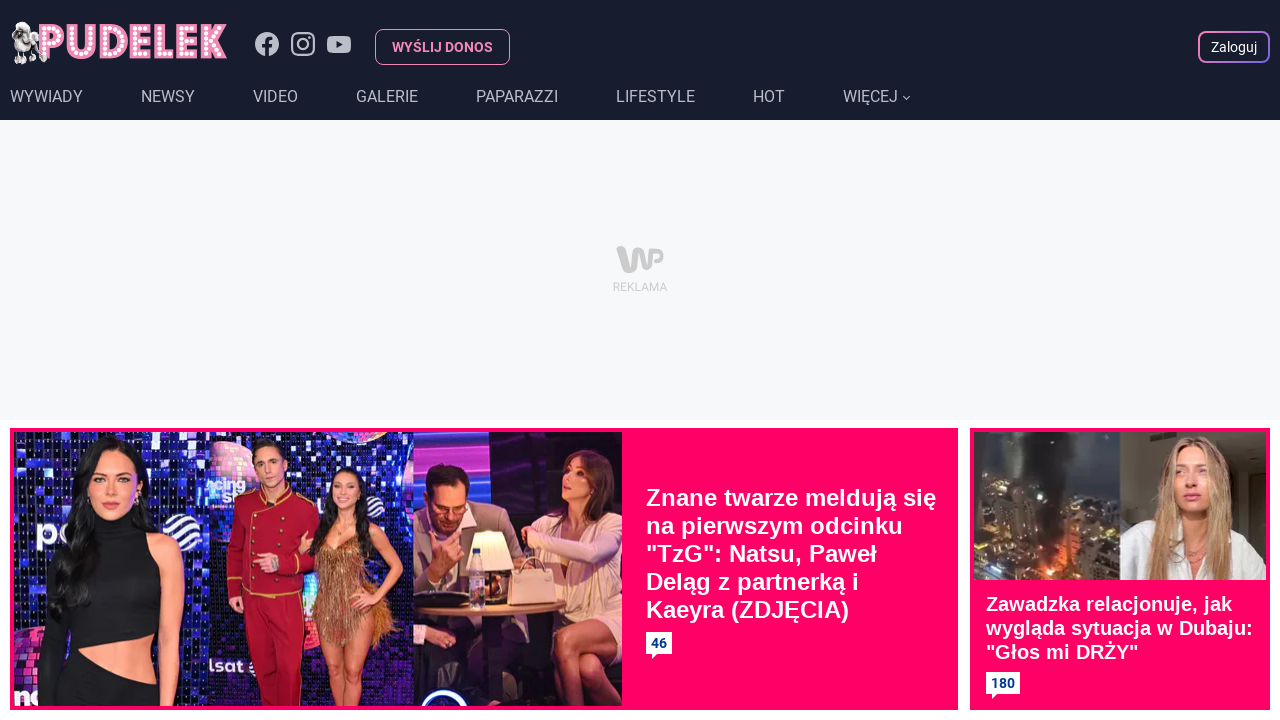

Executed JavaScript to set display style to 'block' for all div elements
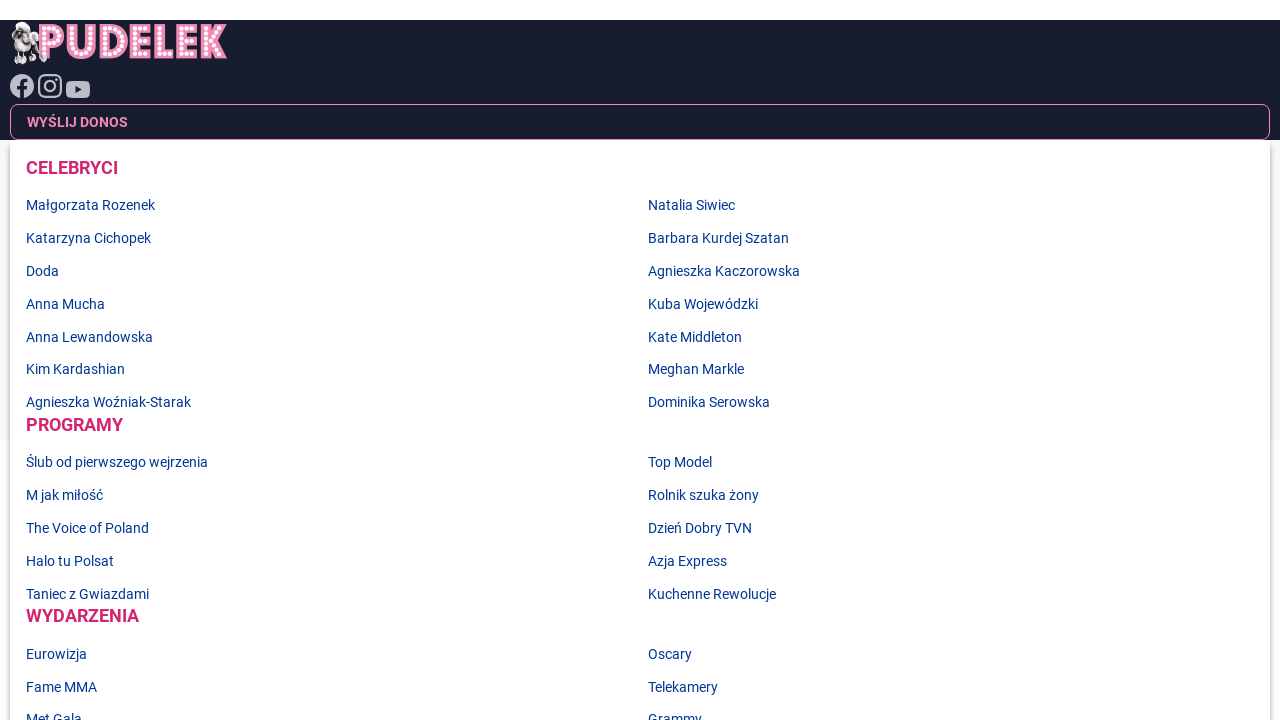

Waited 1 second for page changes to be reflected
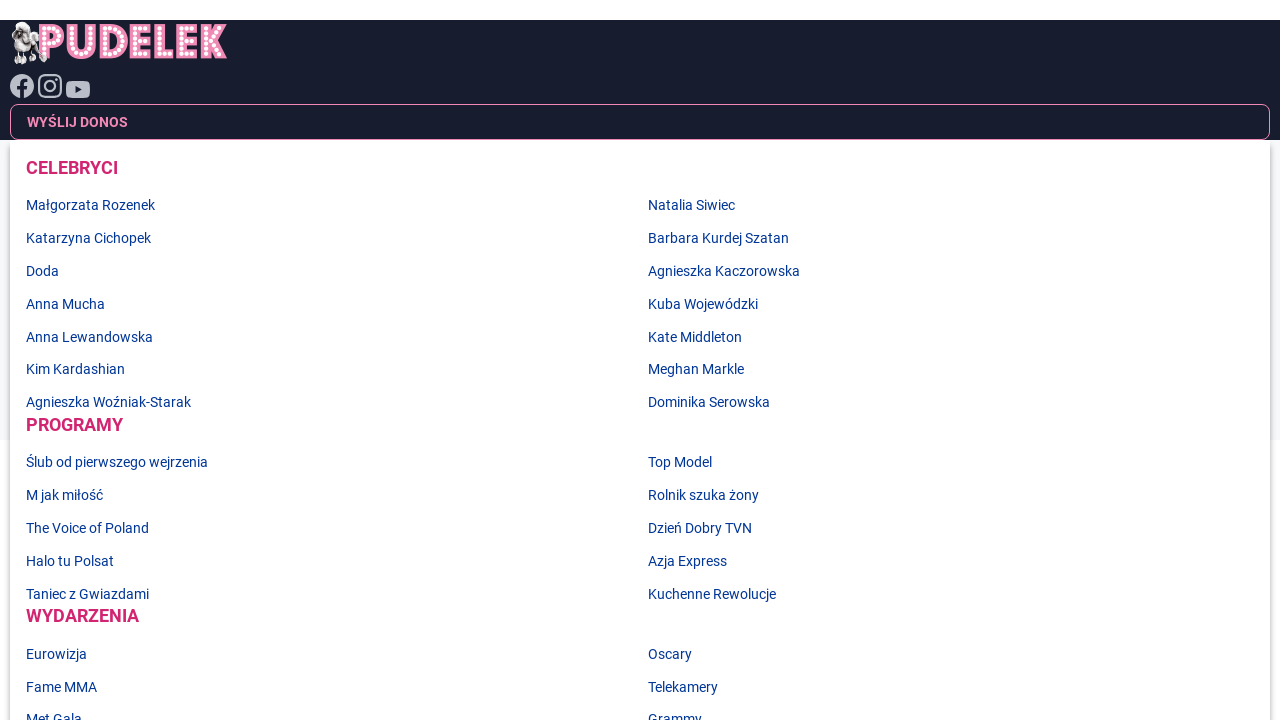

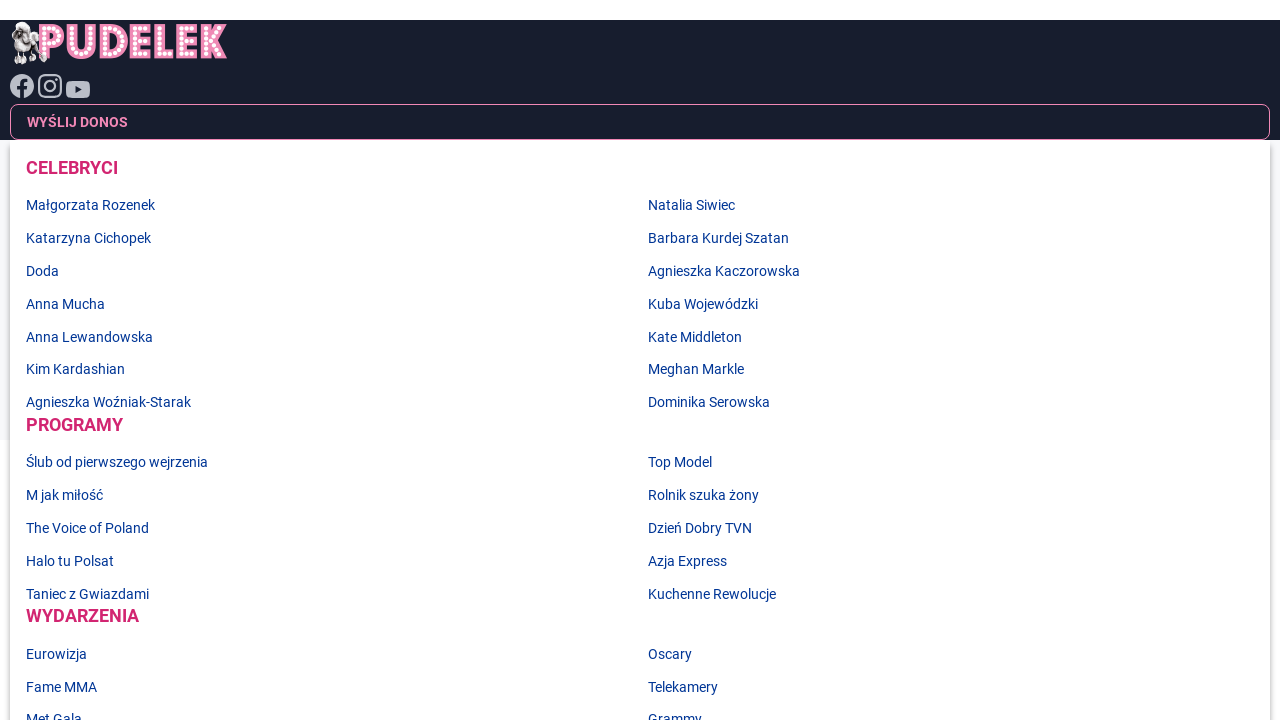